Tests HTML5 drag and drop functionality by dragging element from column A to column B and verifying the elements have switched positions

Starting URL: http://the-internet.herokuapp.com/drag_and_drop

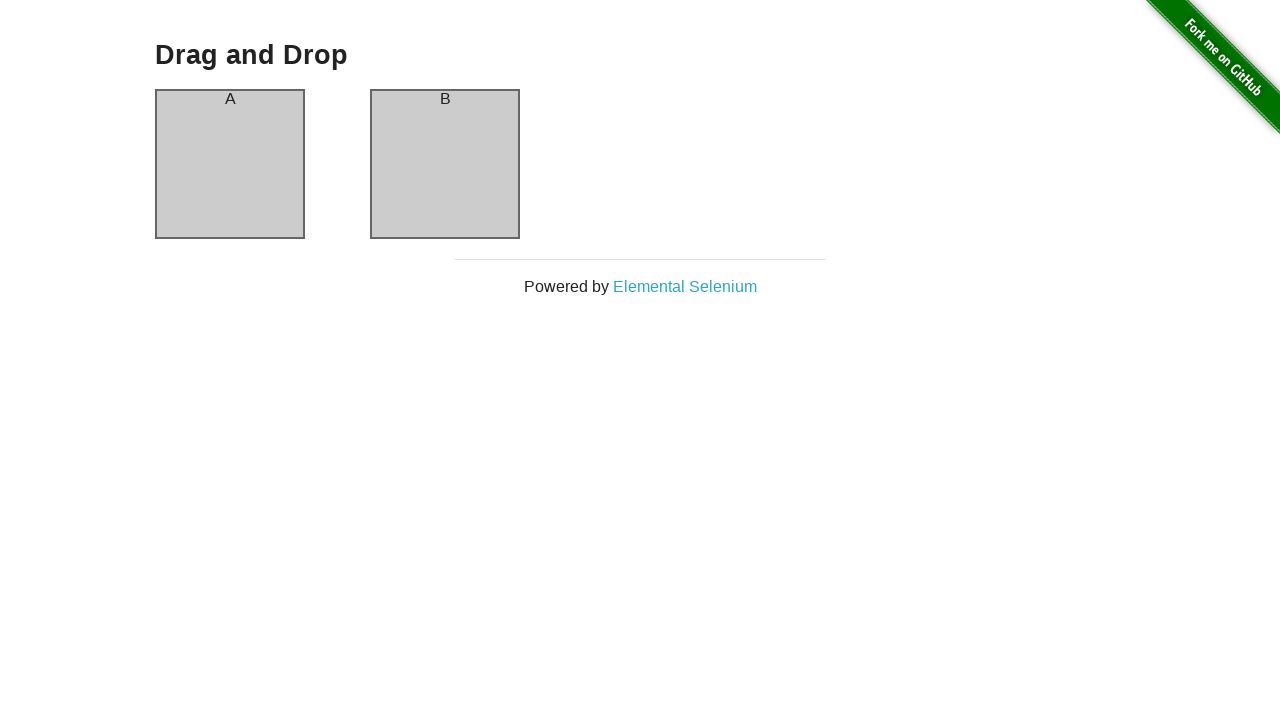

Waited for column A element to load
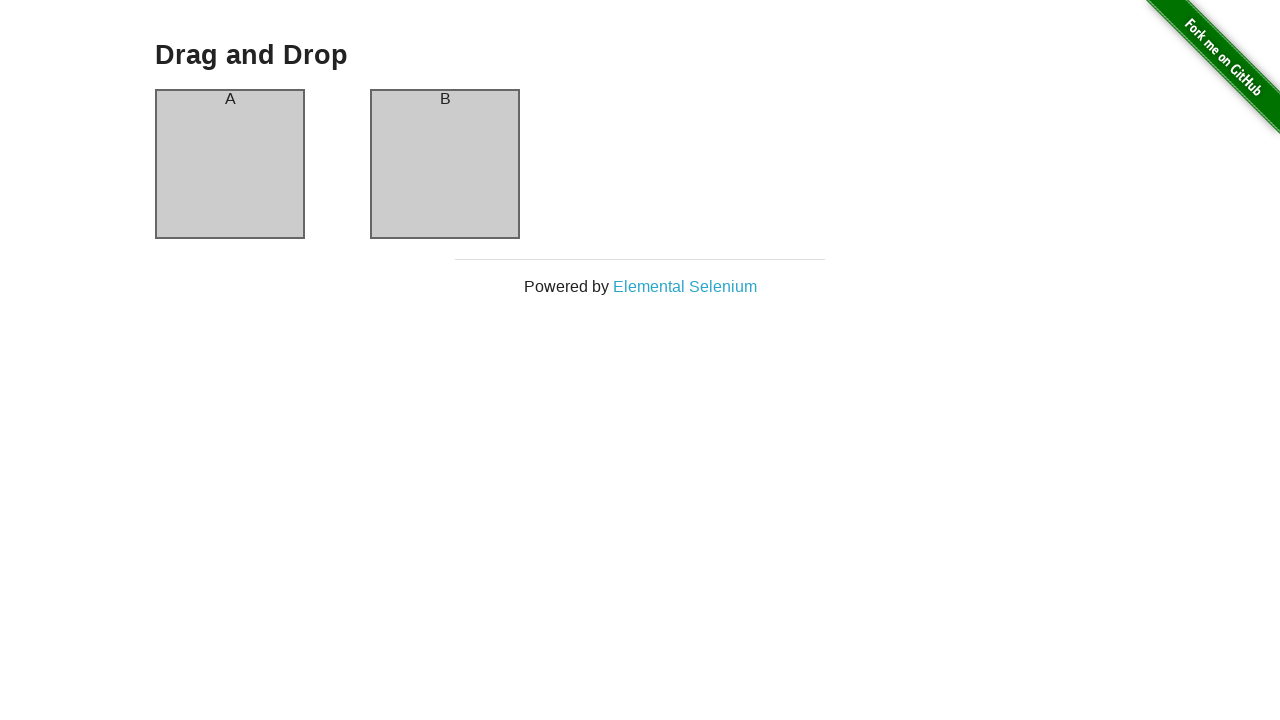

Executed JavaScript drag and drop simulation from column A to column B
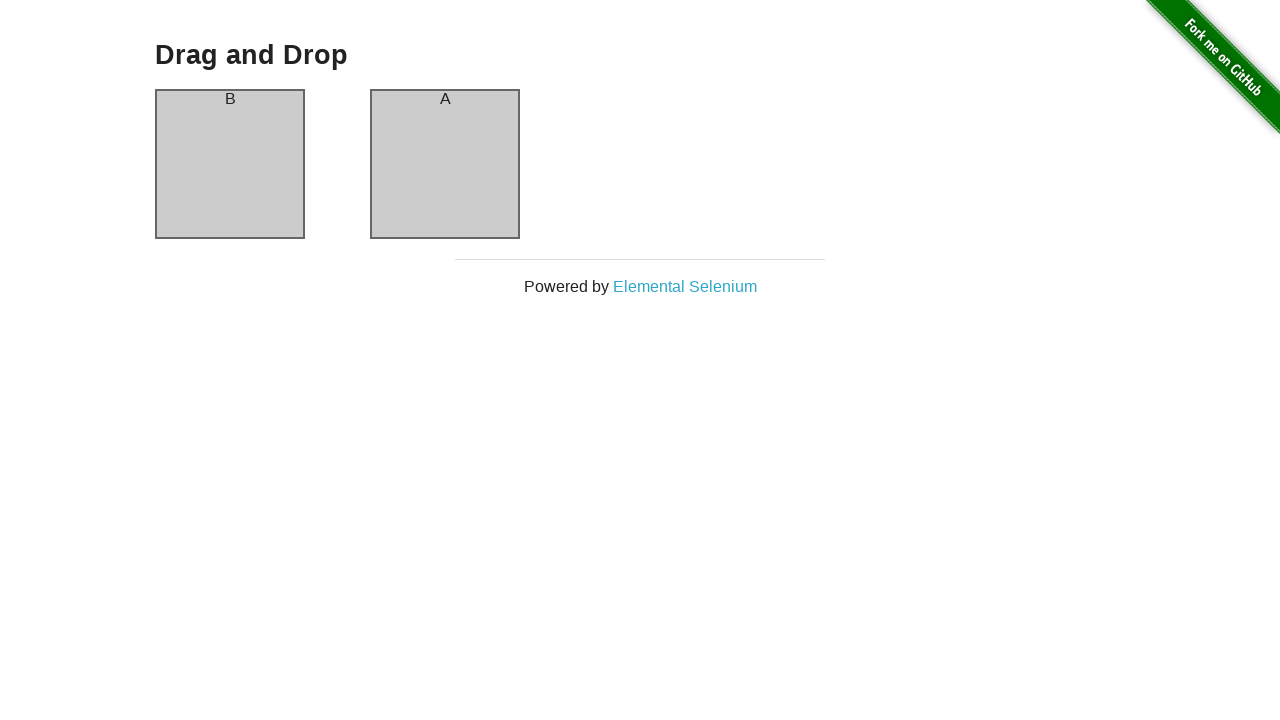

Verified that column A header now displays 'B', confirming elements switched positions
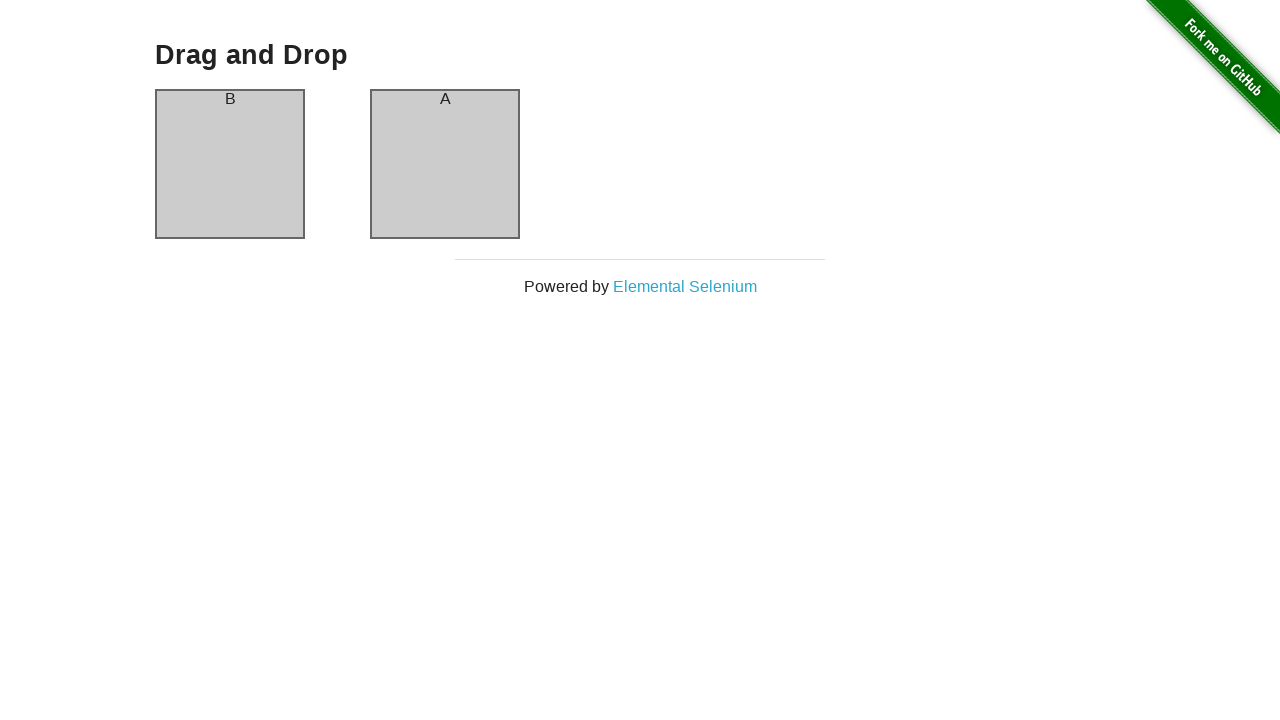

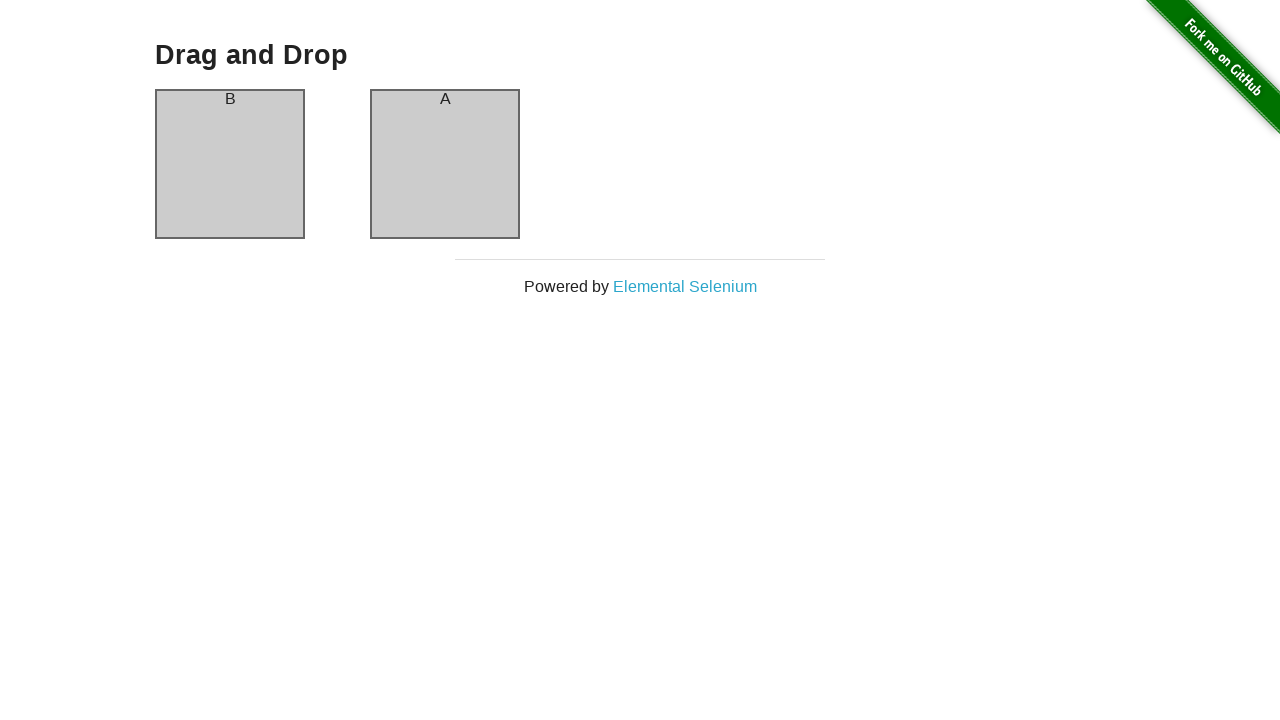